Tests the sign-up form functionality by filling in the full name and email fields, then clicking the sign-up button to submit the form.

Starting URL: https://practice.cydeo.com/sign_up

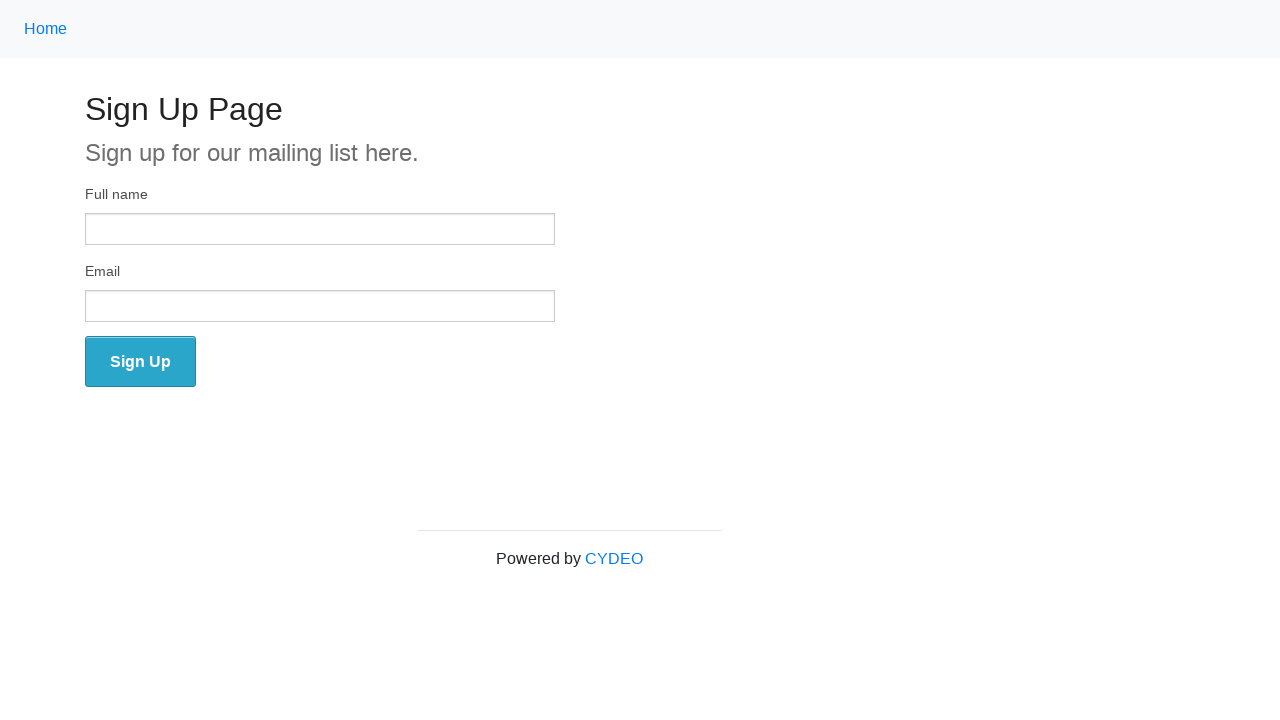

Filled full name field with 'Azat Bayram' on input:first-of-type
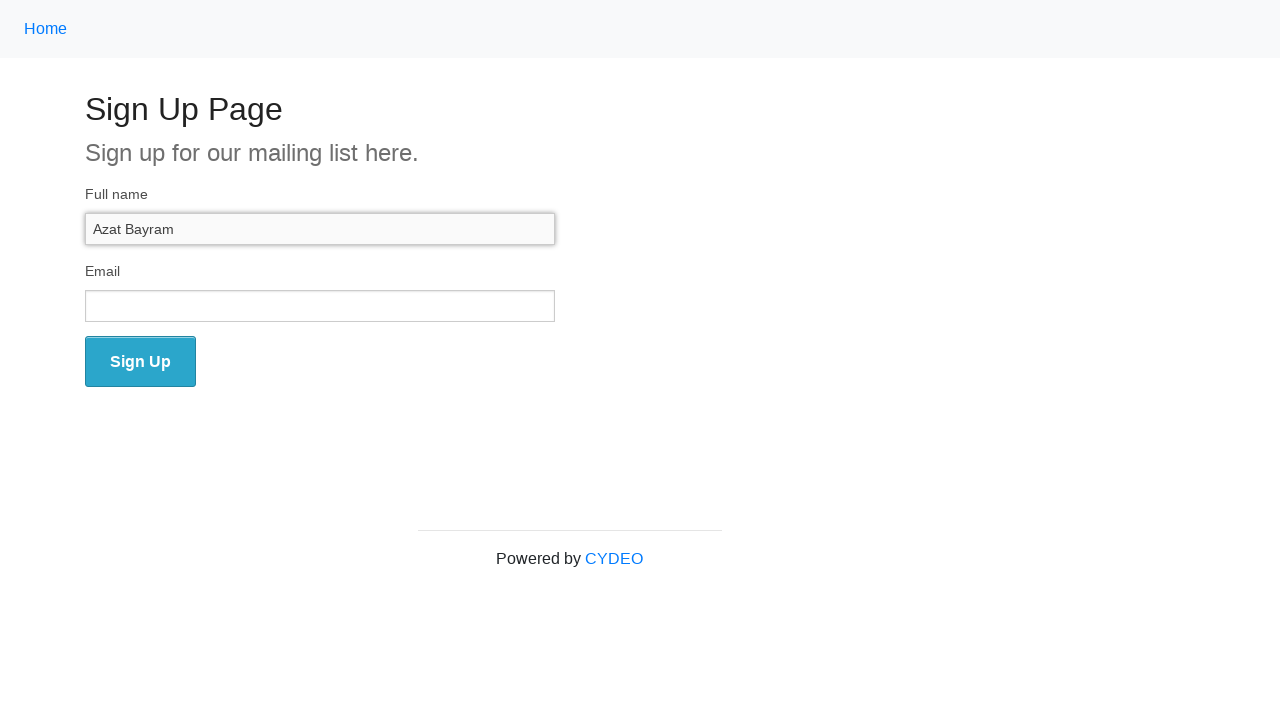

Filled email field with 'example@gmail.com' on input[name='email']
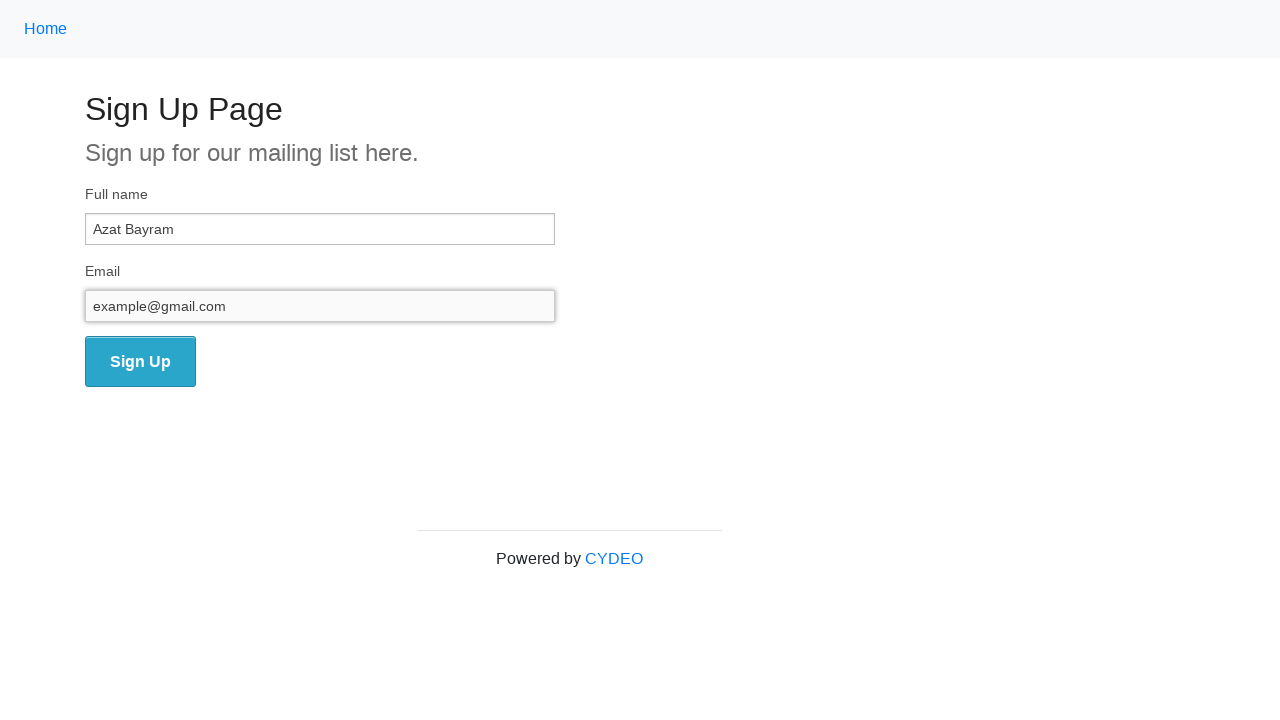

Clicked sign-up button to submit the form at (140, 362) on button
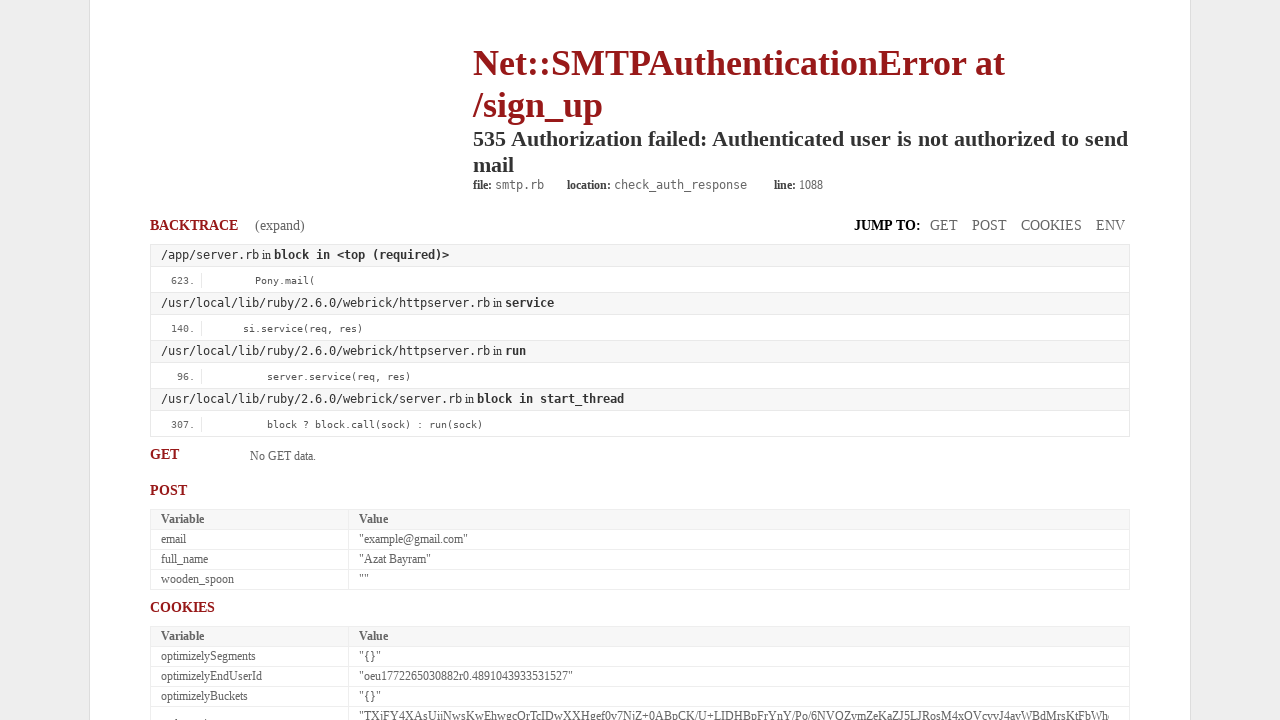

Form submission completed and page loaded
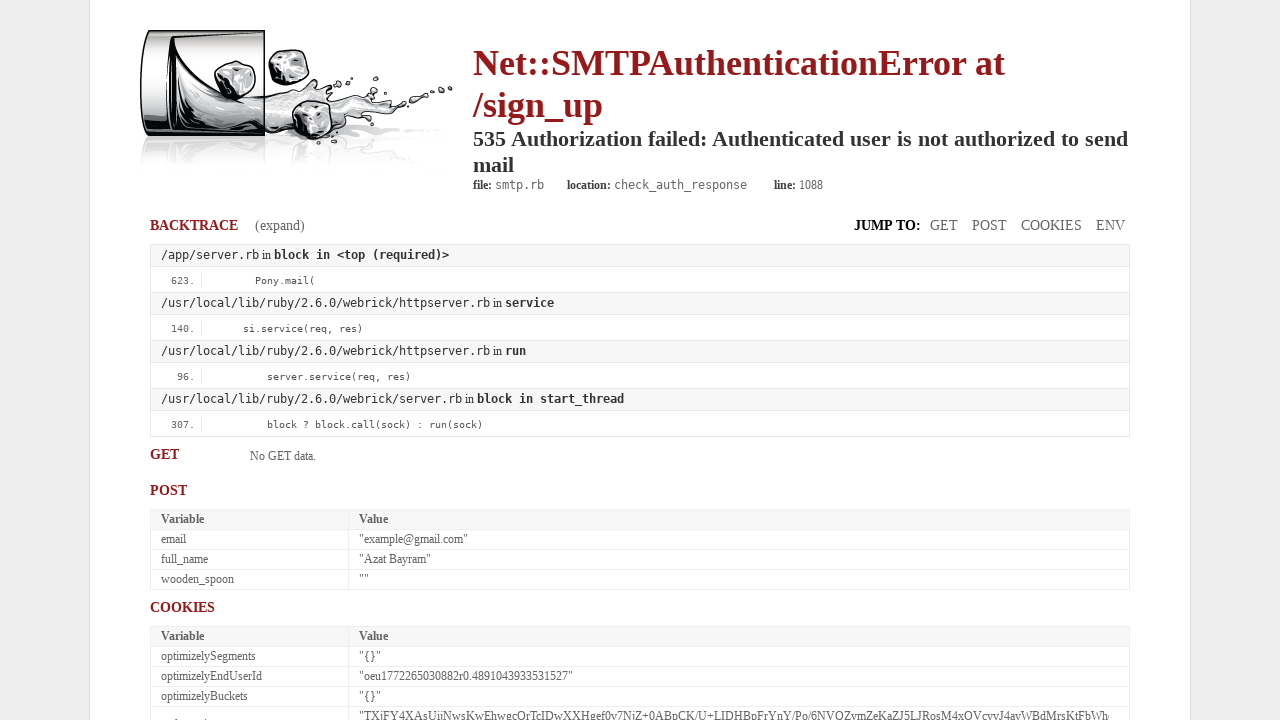

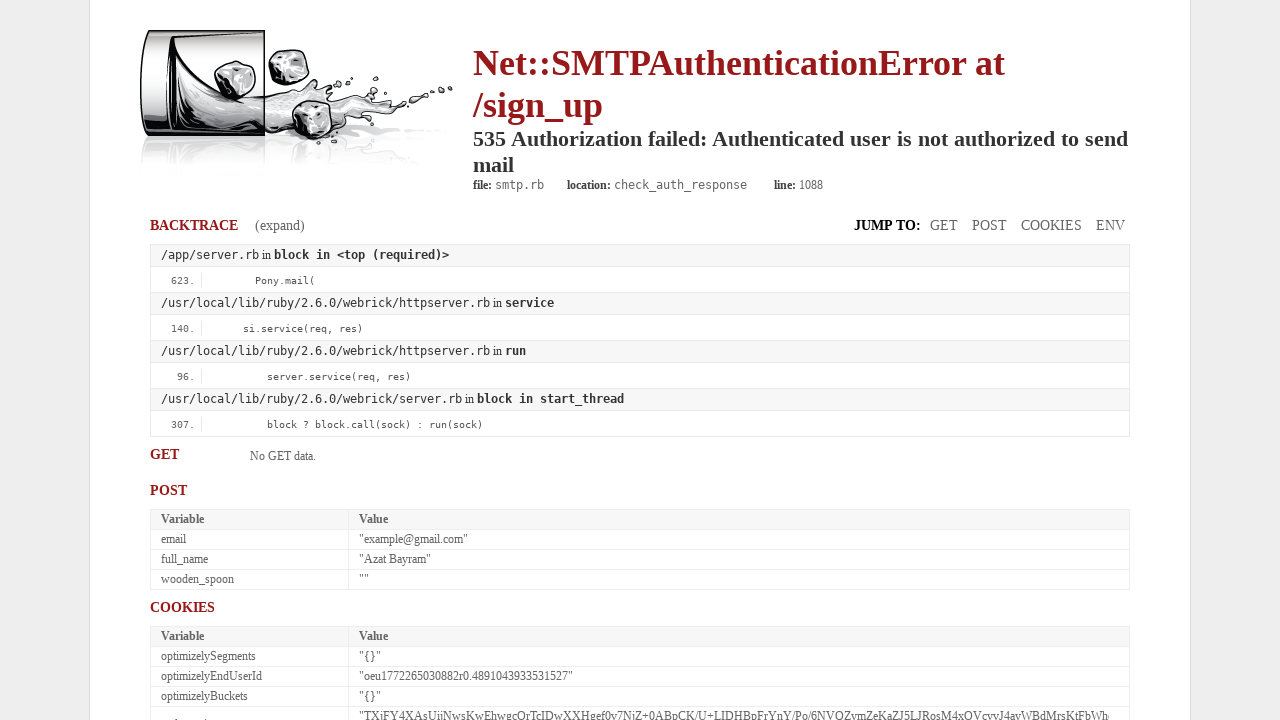